Tests hover functionality by hovering over an avatar image and verifying that the caption/additional information becomes visible

Starting URL: http://the-internet.herokuapp.com/hovers

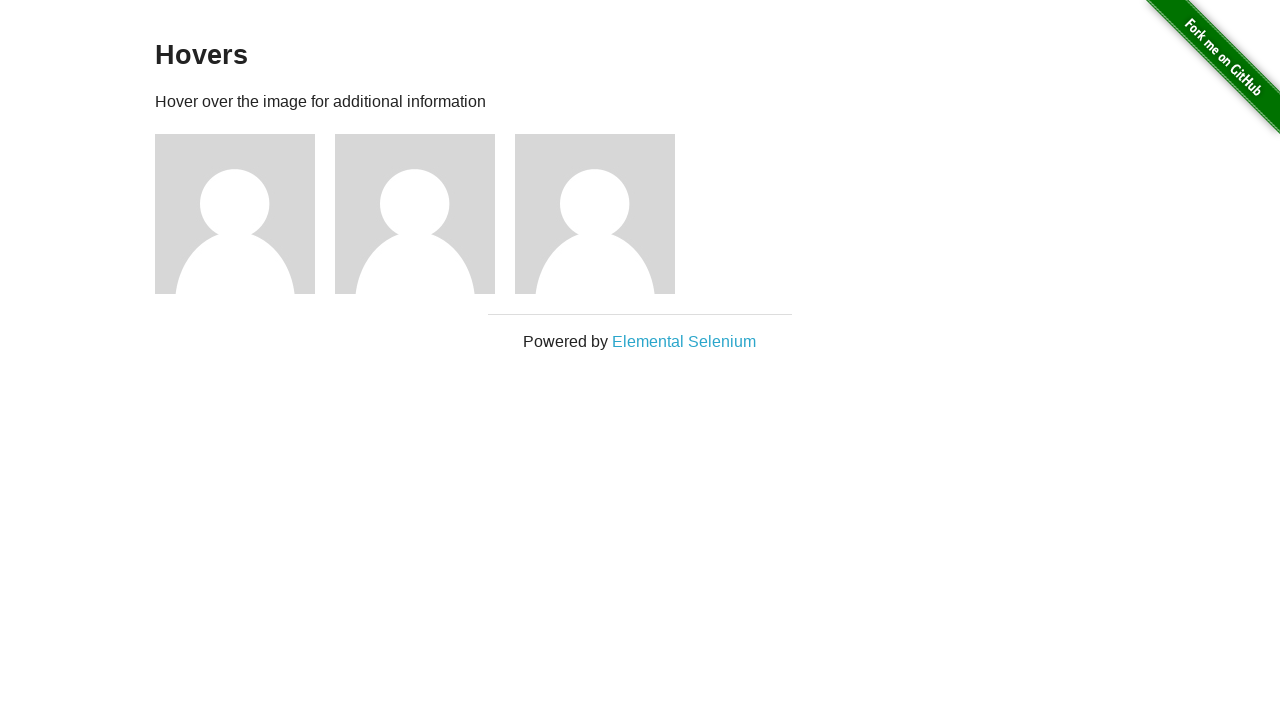

Located the first avatar figure element
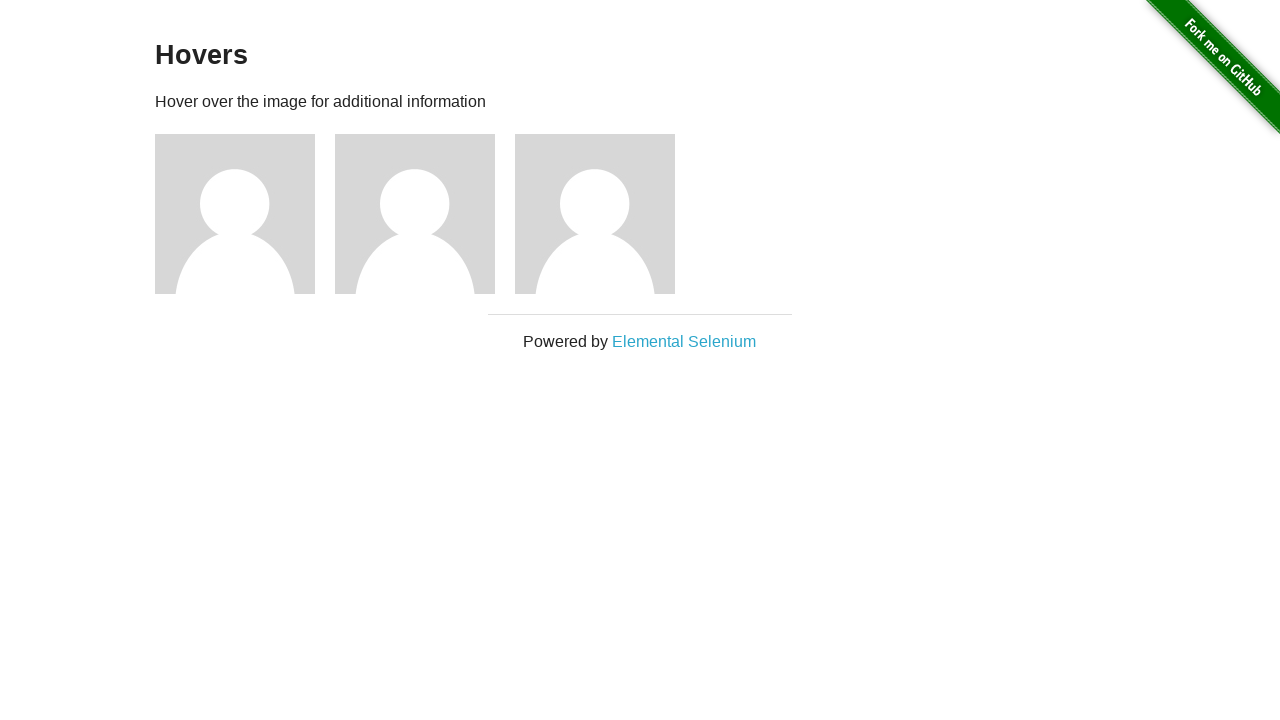

Hovered over the avatar figure at (245, 214) on .figure >> nth=0
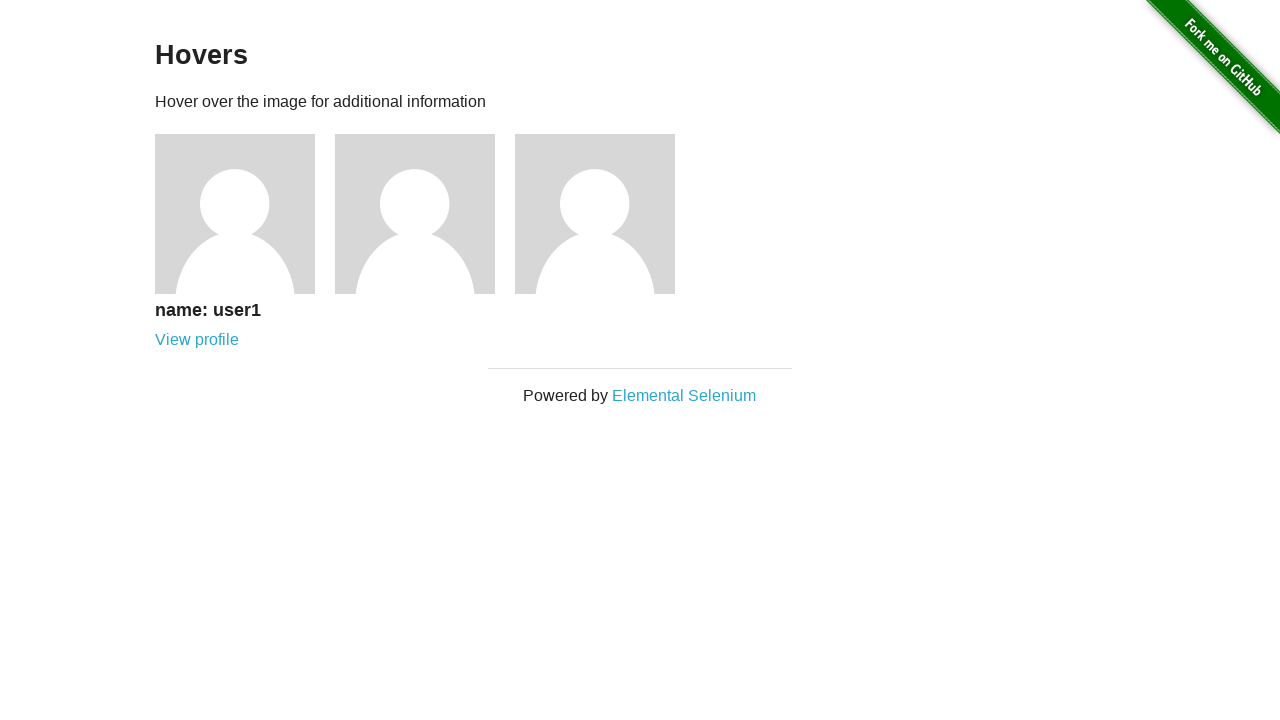

Waited for figcaption element to appear
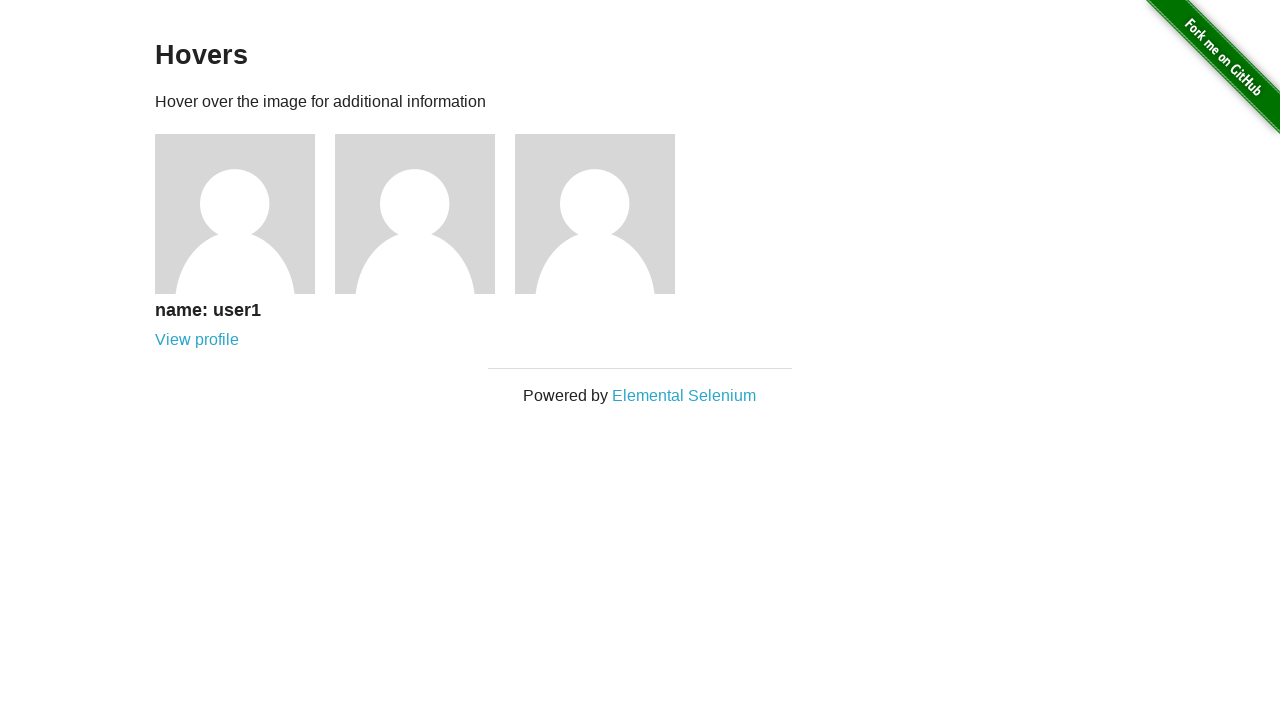

Located the first figcaption element
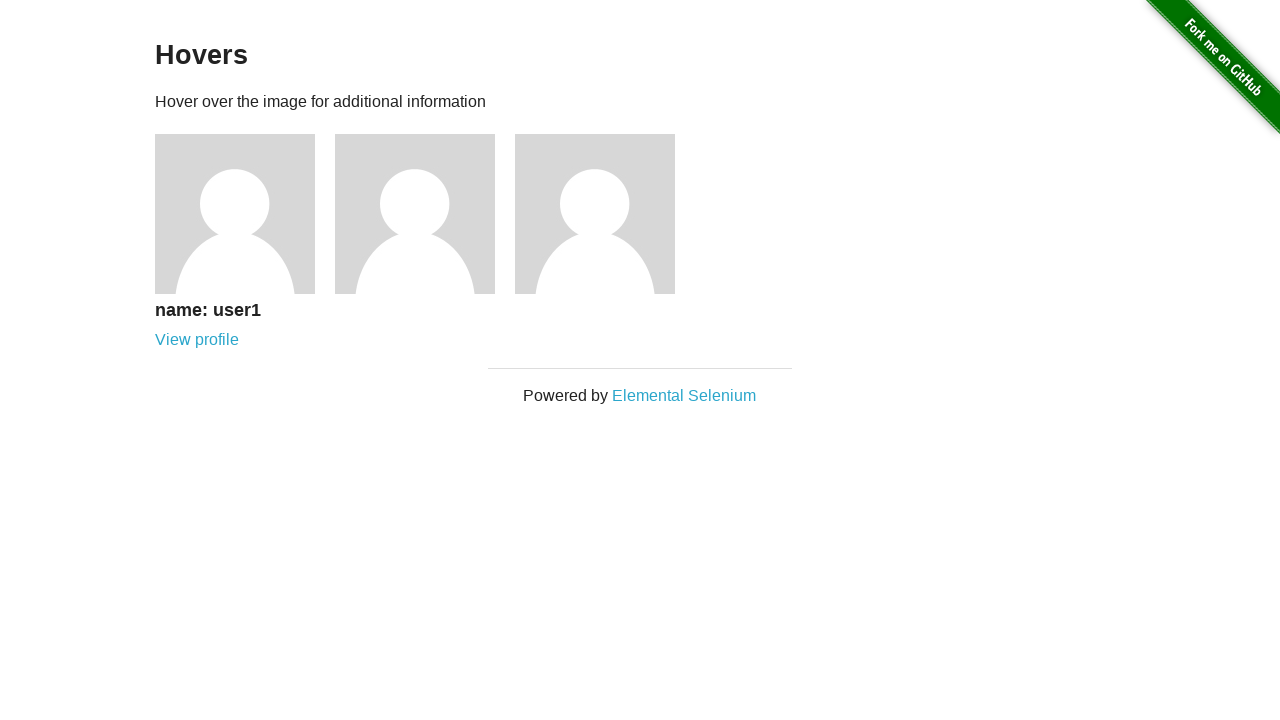

Verified that caption is visible after hover
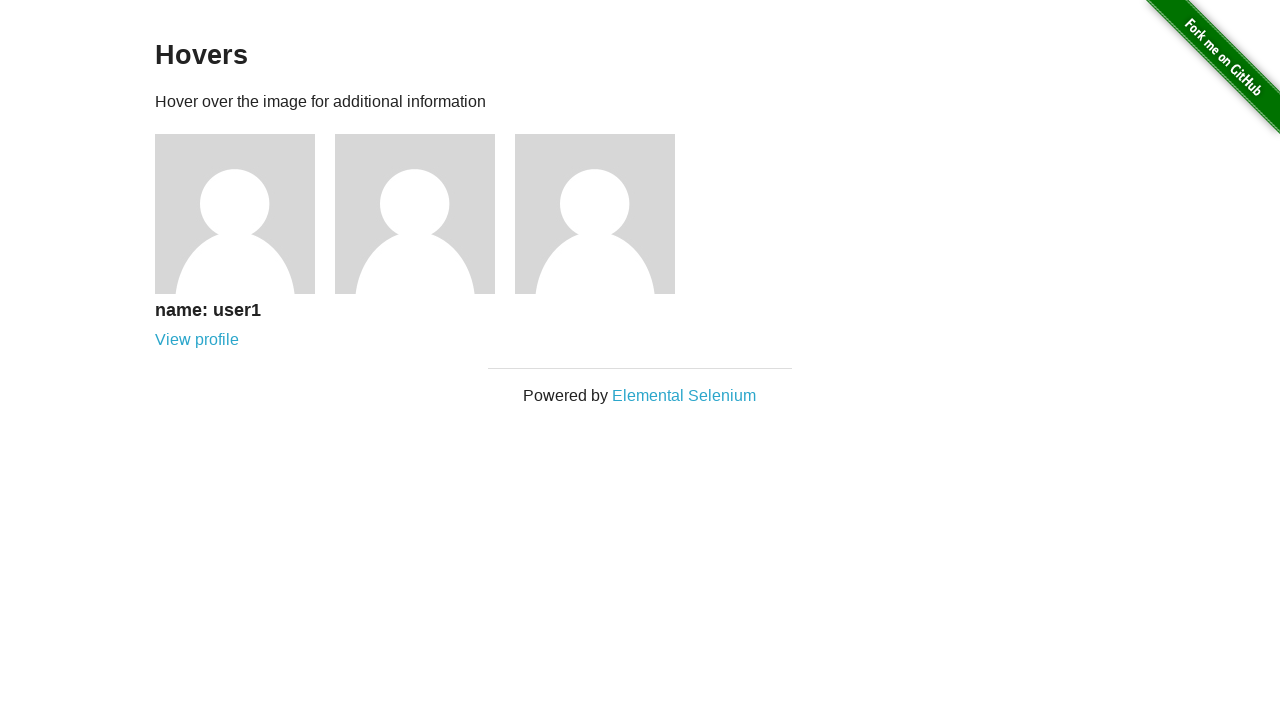

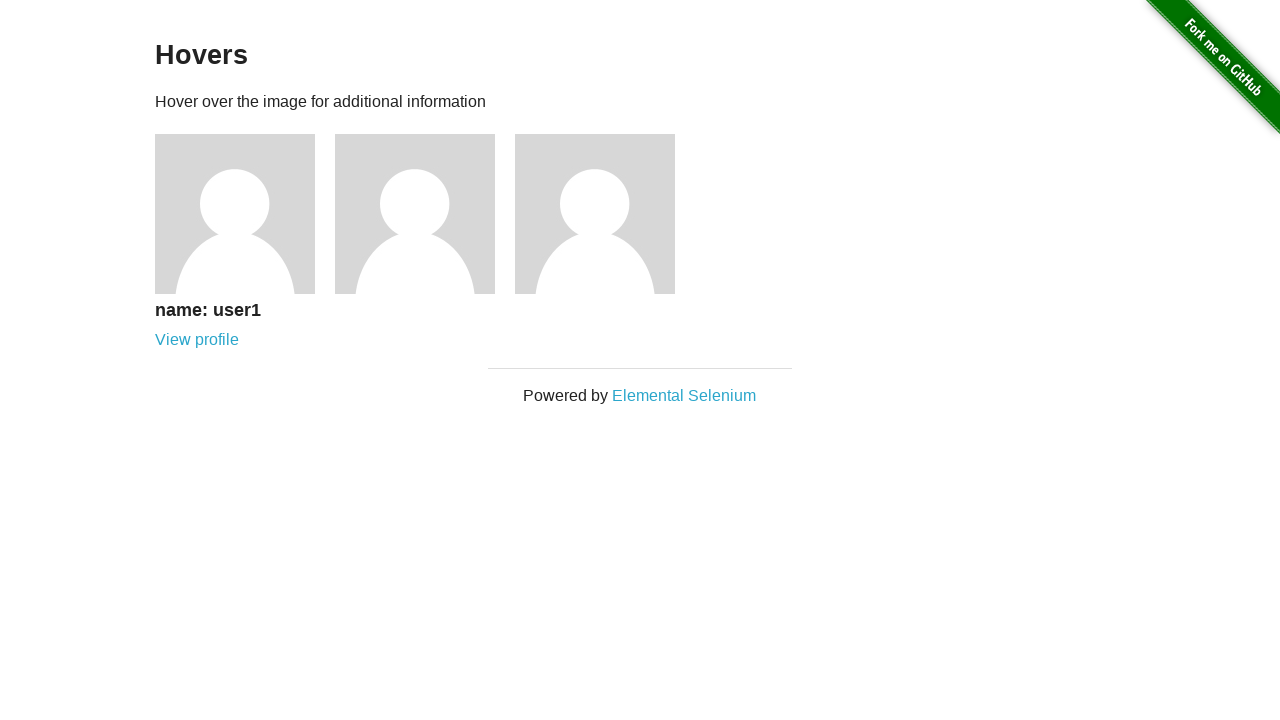